Navigates to the Rediff signup registration page and verifies it loads by maximizing the window and waiting for the page to be ready.

Starting URL: http://www.rediff.com/signup/register

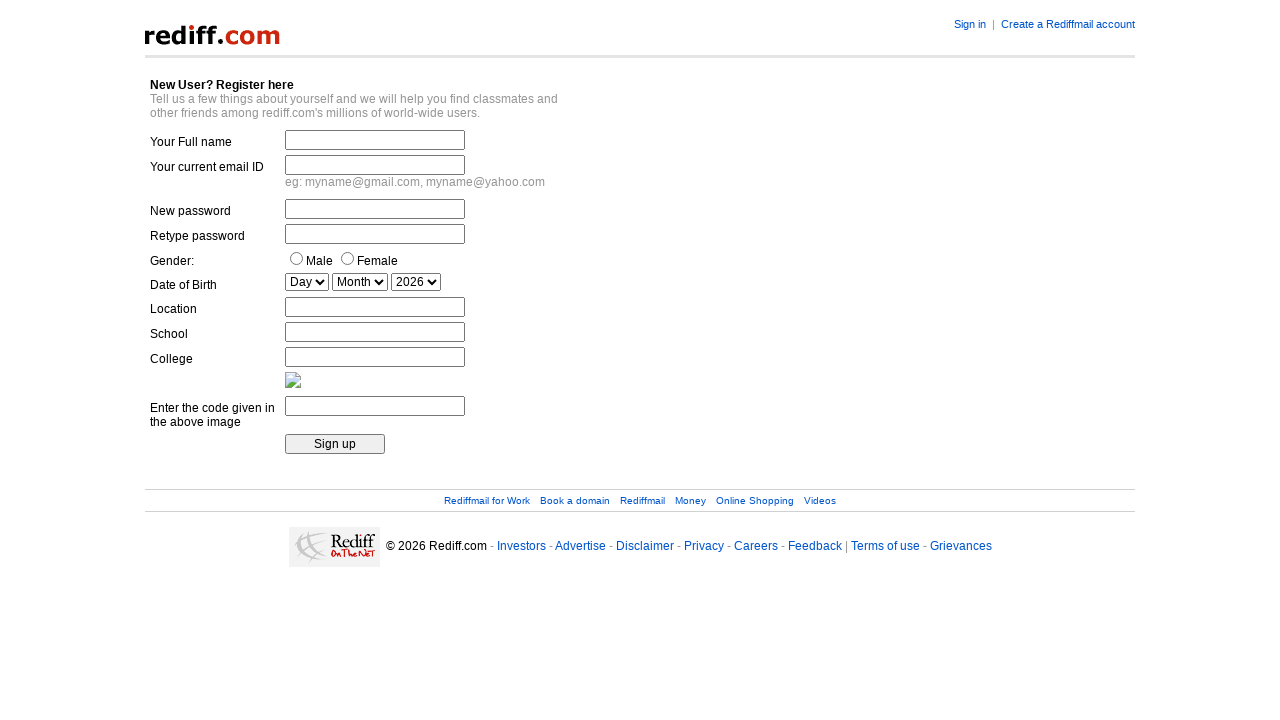

Set viewport size to 1920x1080 to maximize window
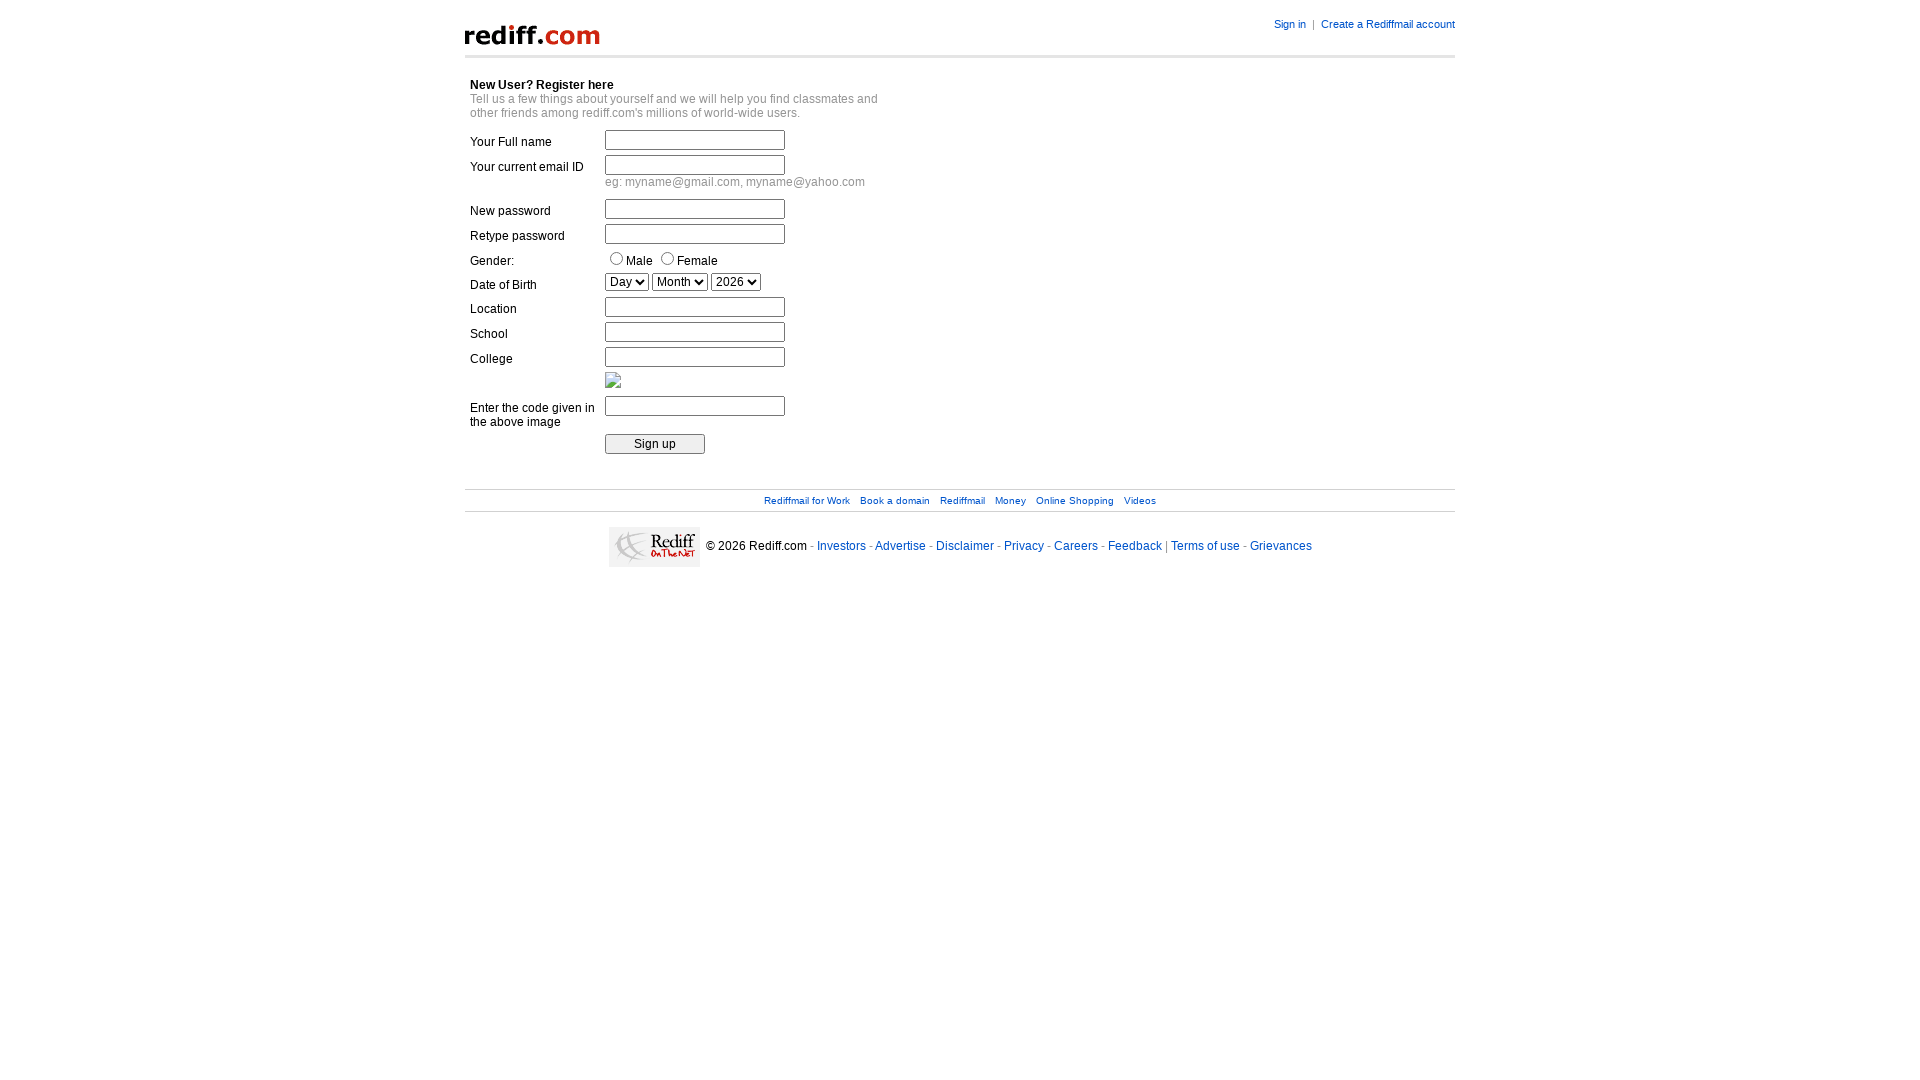

Waited for page DOM content to load on Rediff signup registration page
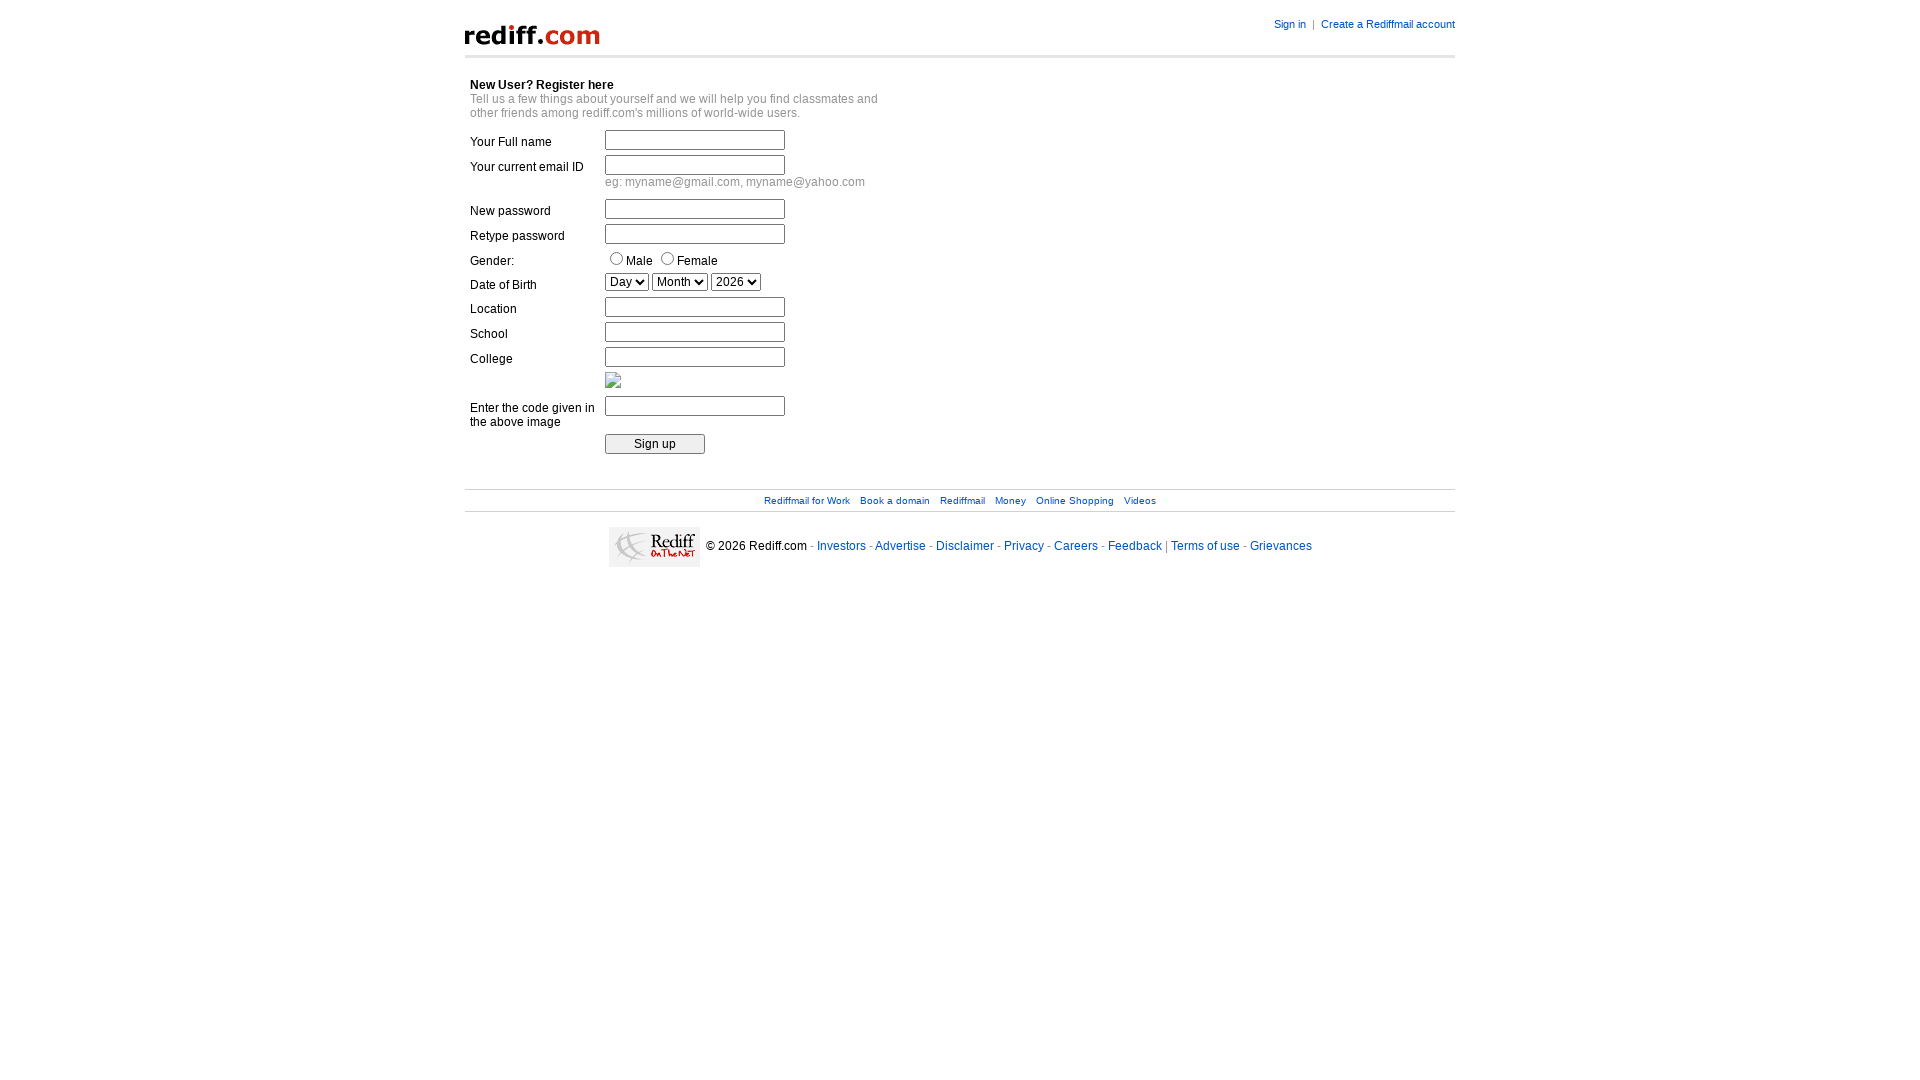

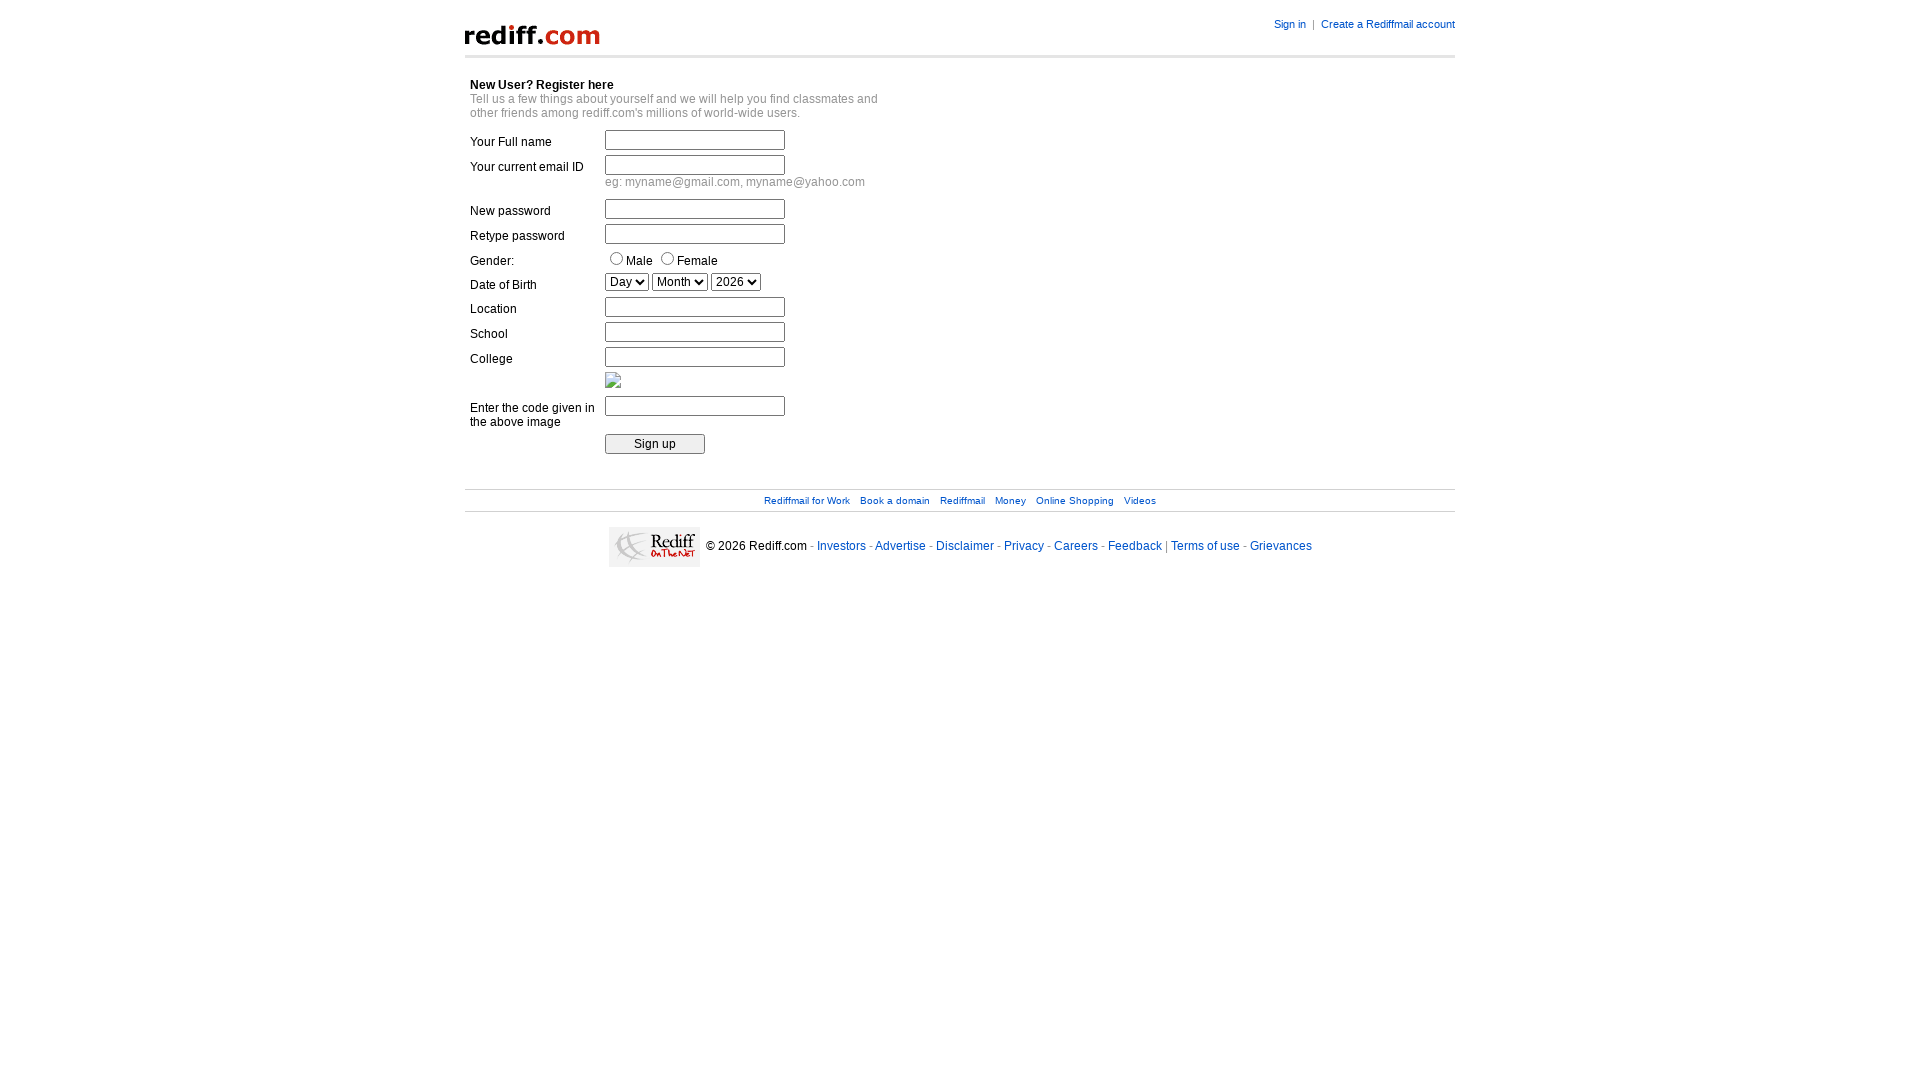